Tests clearing the complete state of all items by checking and unchecking the toggle all

Starting URL: https://demo.playwright.dev/todomvc

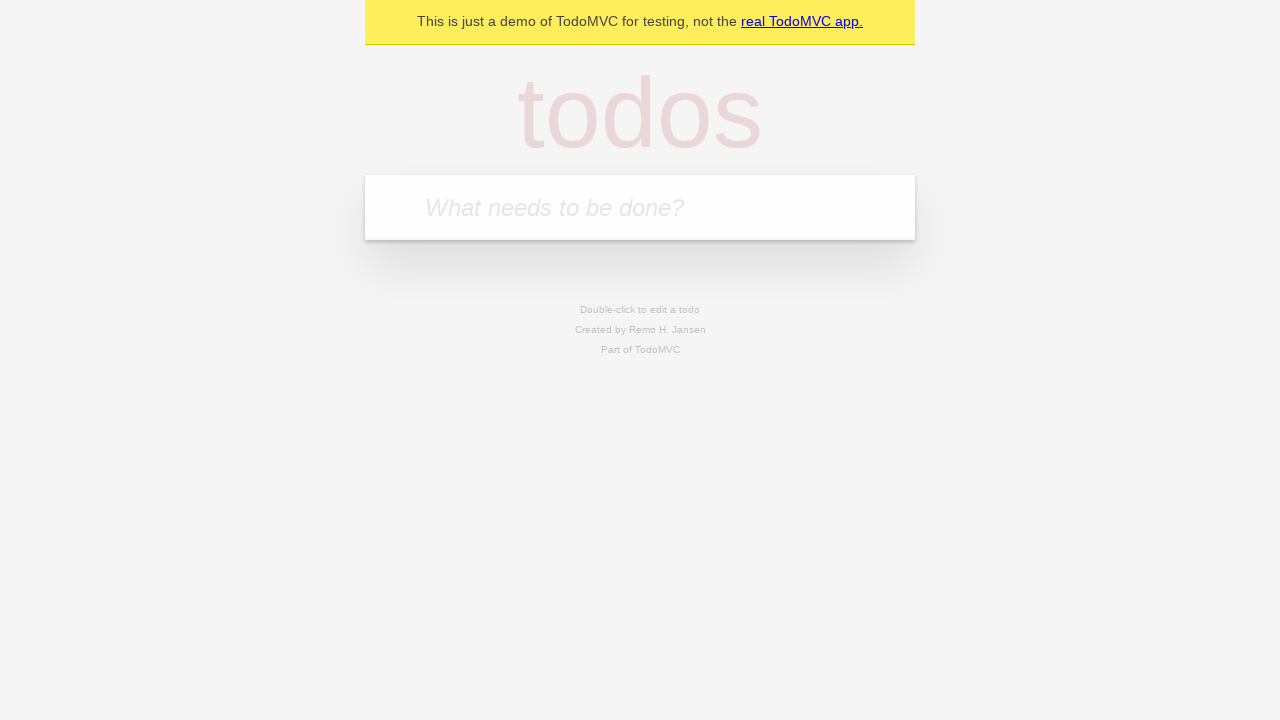

Filled todo input with 'buy some cheese' on internal:attr=[placeholder="What needs to be done?"i]
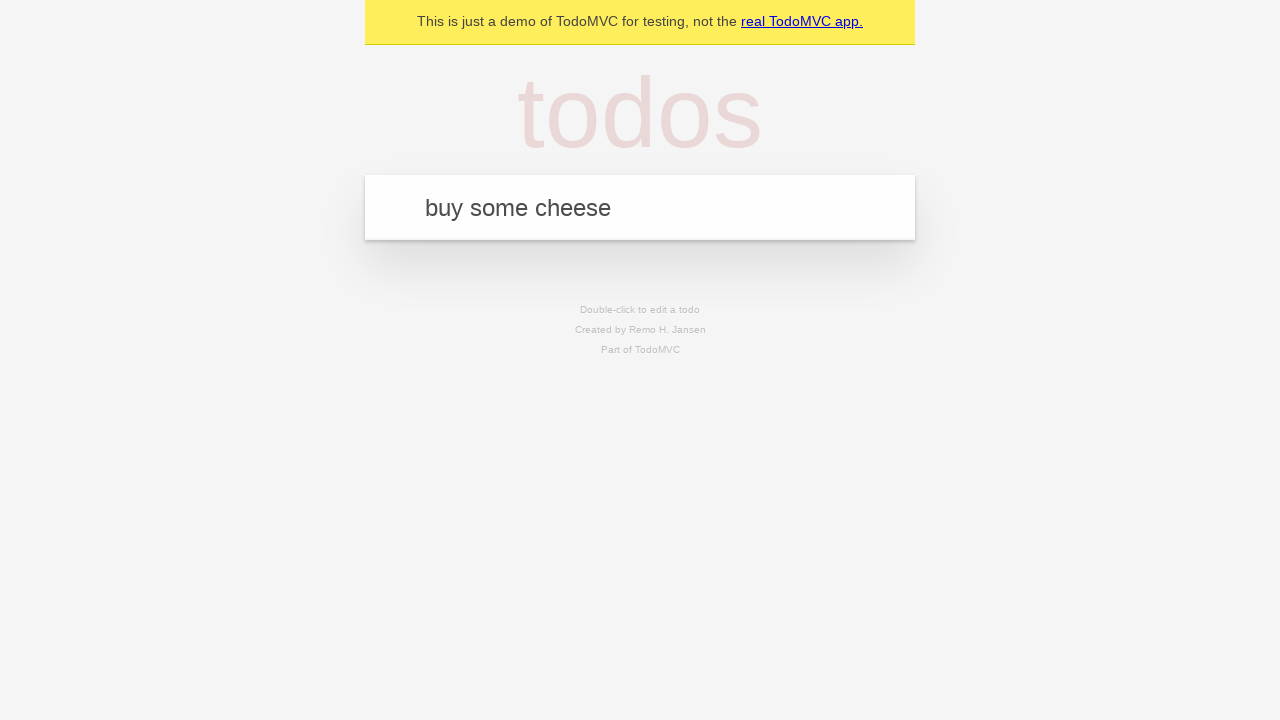

Pressed Enter to create first todo on internal:attr=[placeholder="What needs to be done?"i]
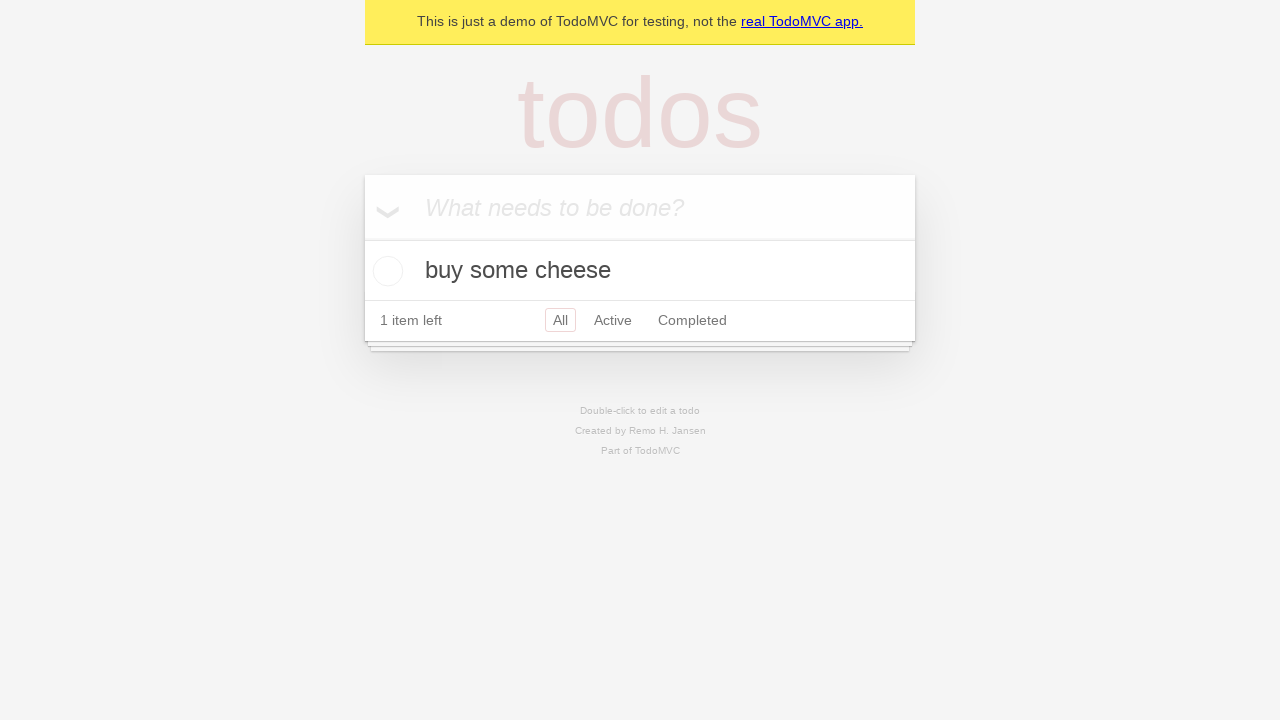

Filled todo input with 'feed the cat' on internal:attr=[placeholder="What needs to be done?"i]
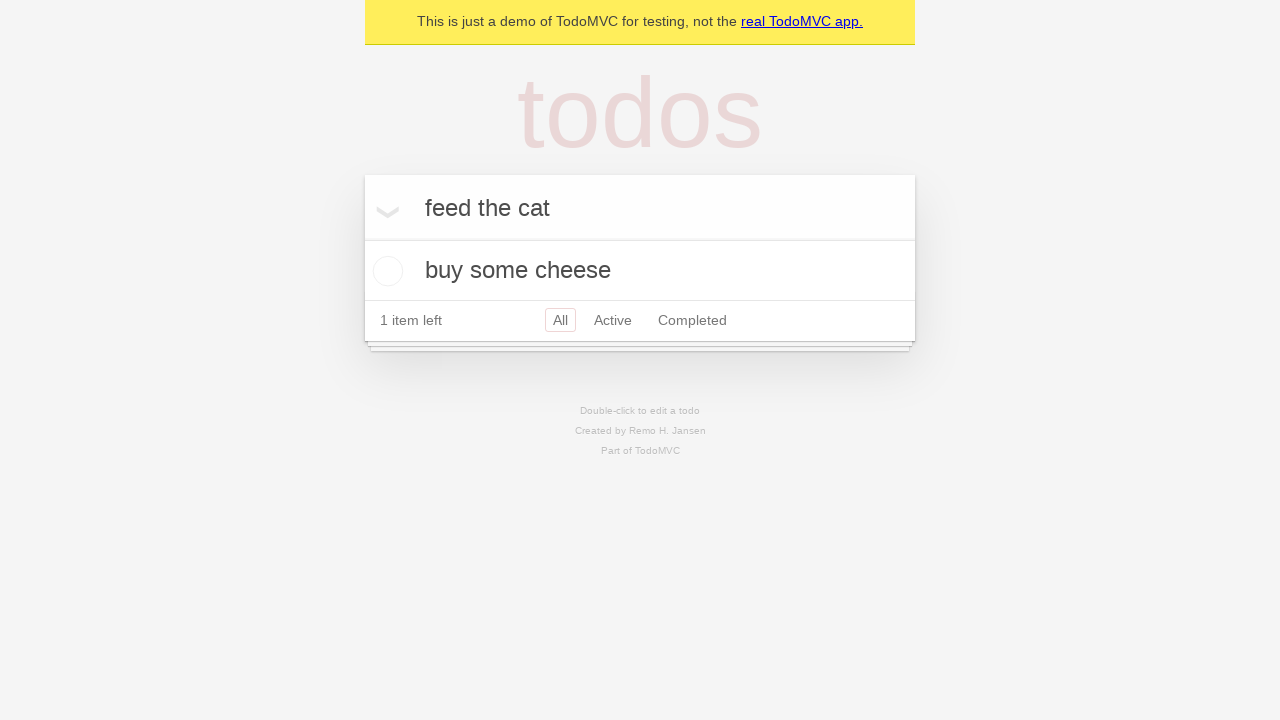

Pressed Enter to create second todo on internal:attr=[placeholder="What needs to be done?"i]
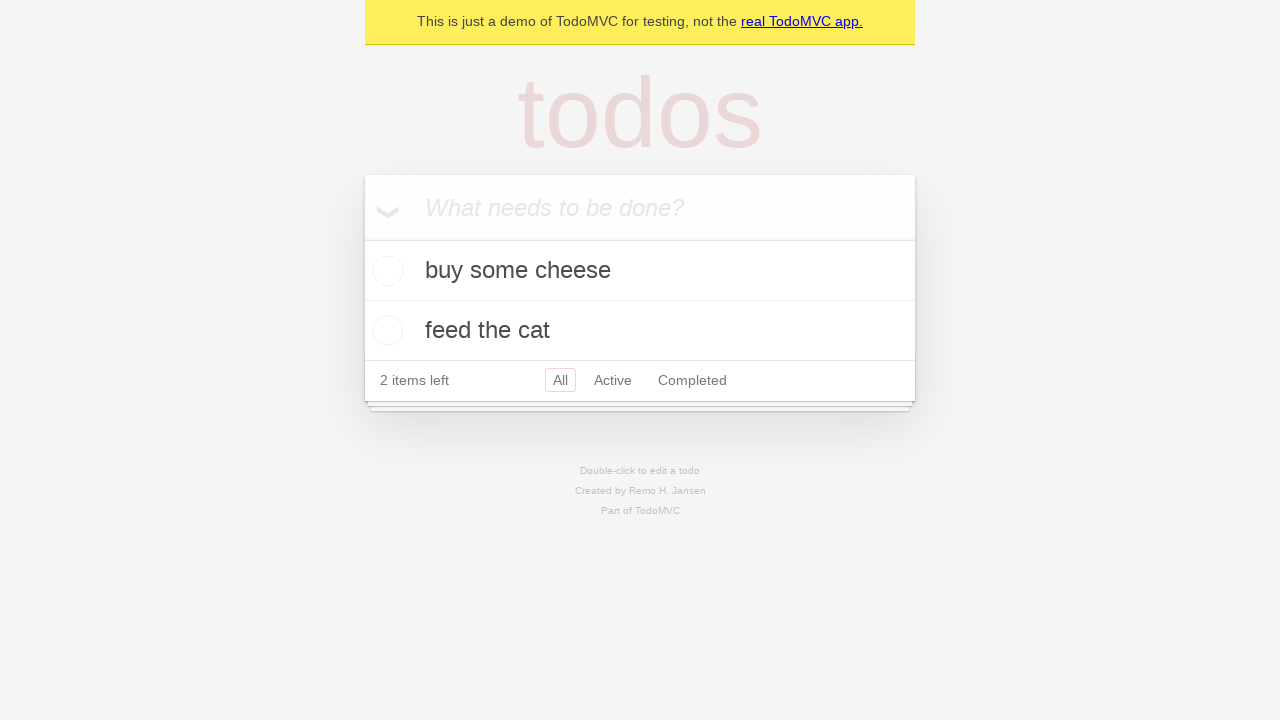

Filled todo input with 'book a doctors appointment' on internal:attr=[placeholder="What needs to be done?"i]
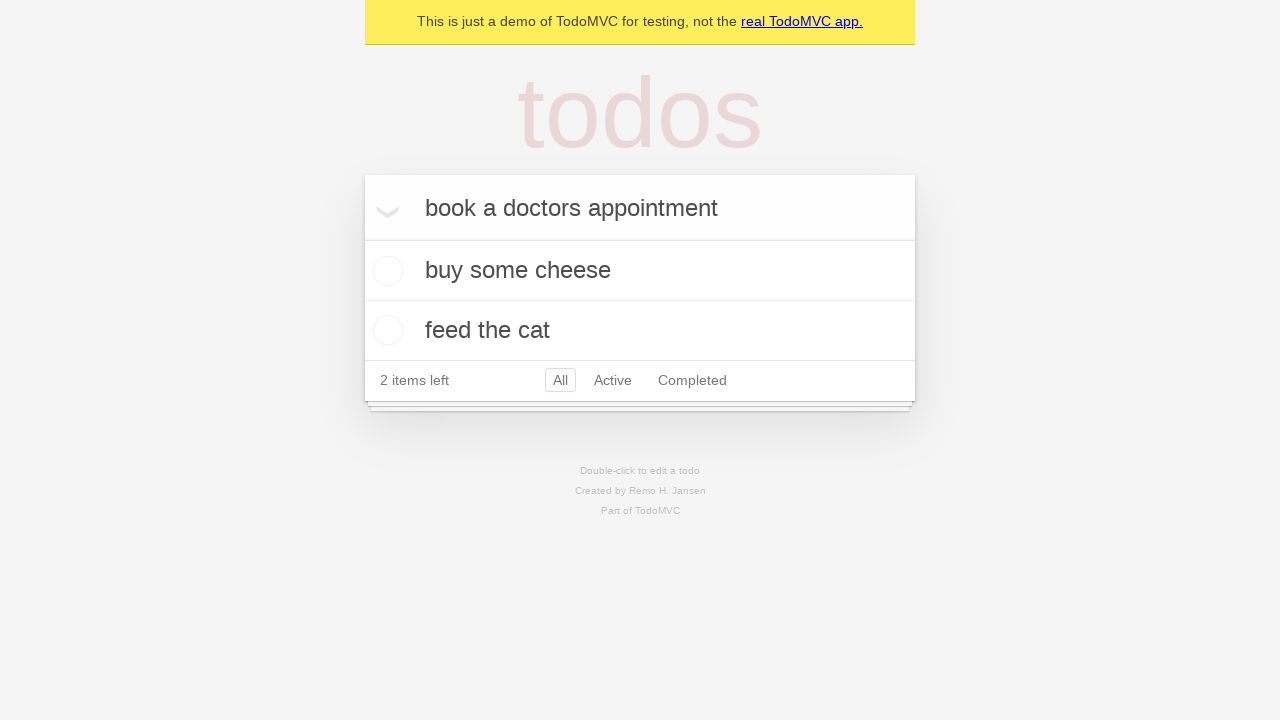

Pressed Enter to create third todo on internal:attr=[placeholder="What needs to be done?"i]
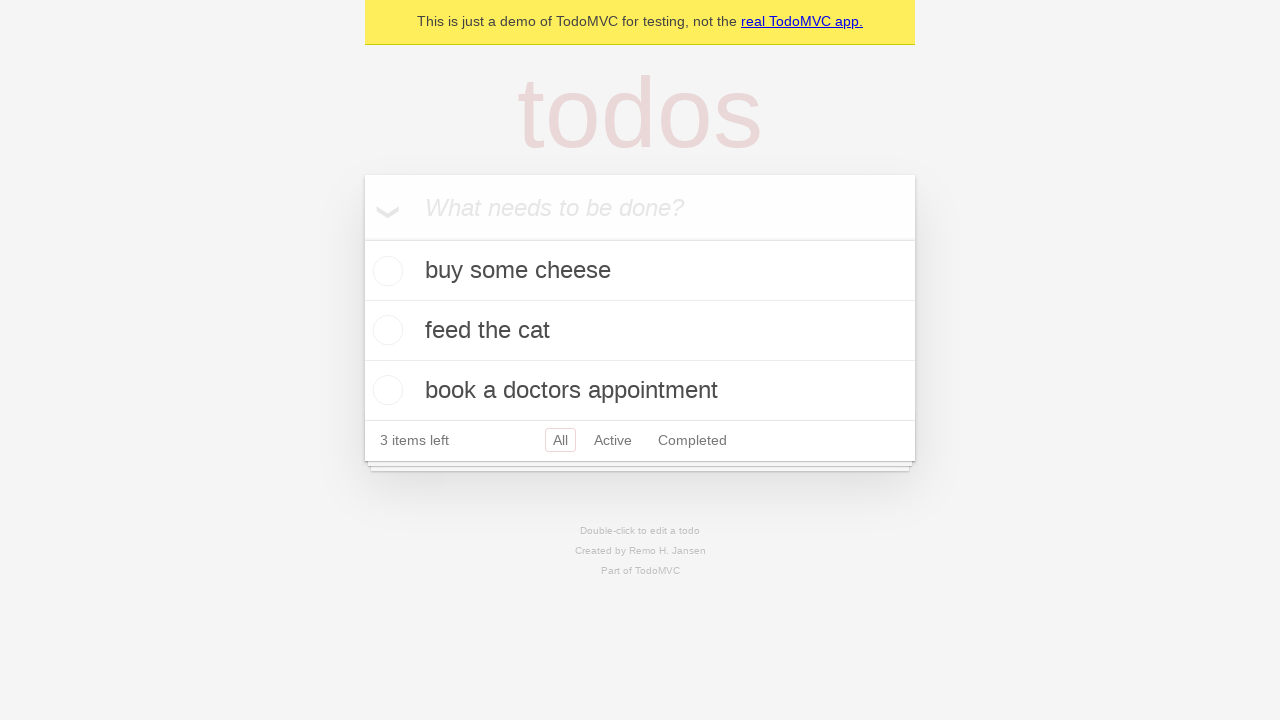

Waited for all todo items to load
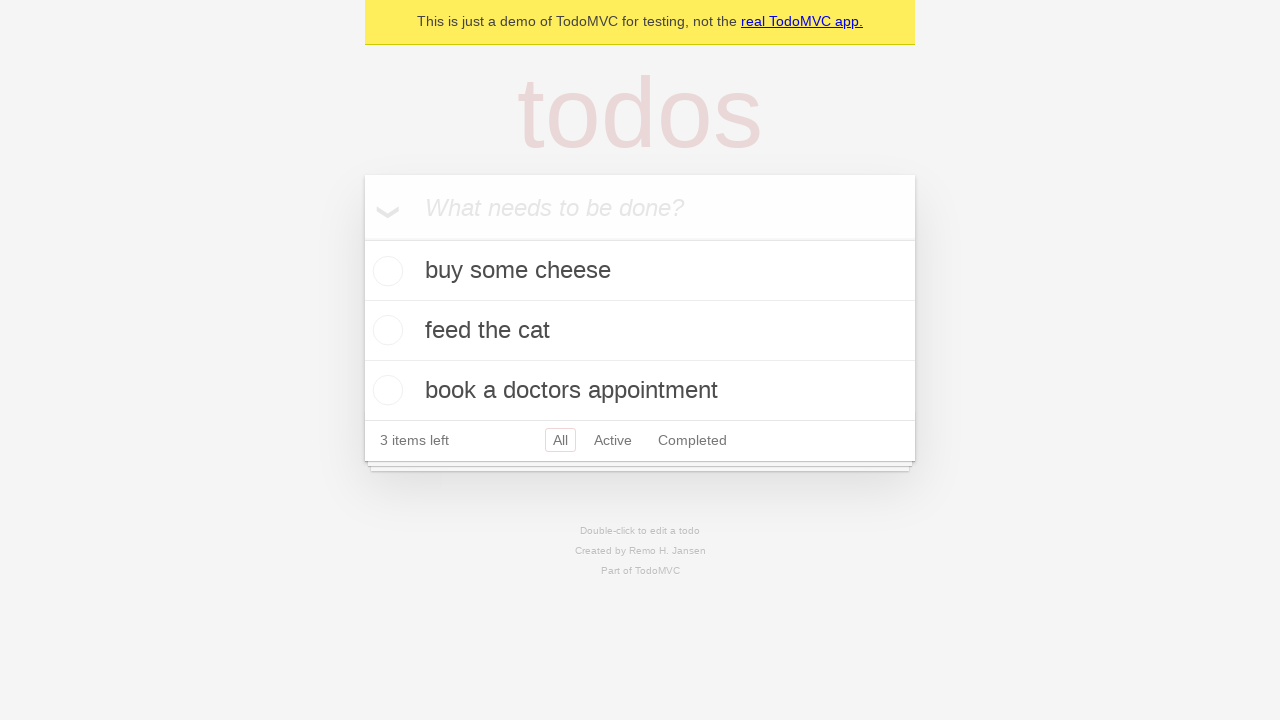

Checked toggle all to mark all items as complete at (362, 238) on internal:label="Mark all as complete"i
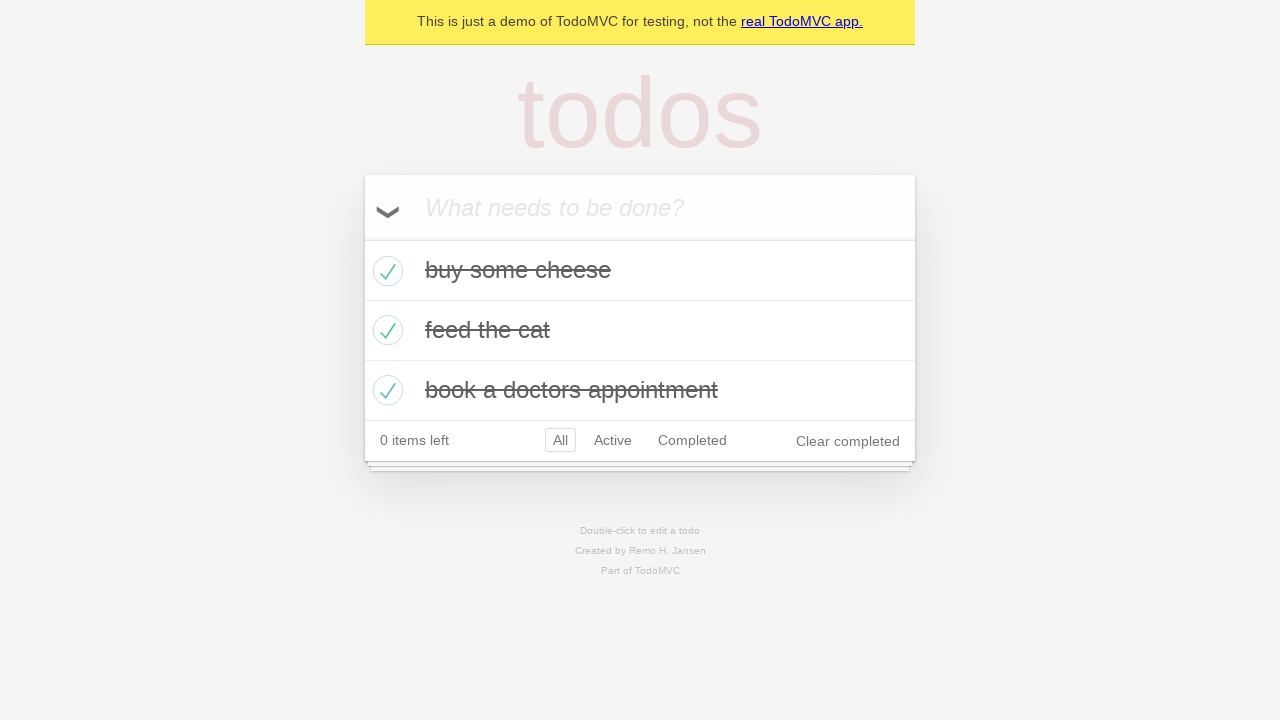

Unchecked toggle all to clear complete state of all items at (362, 238) on internal:label="Mark all as complete"i
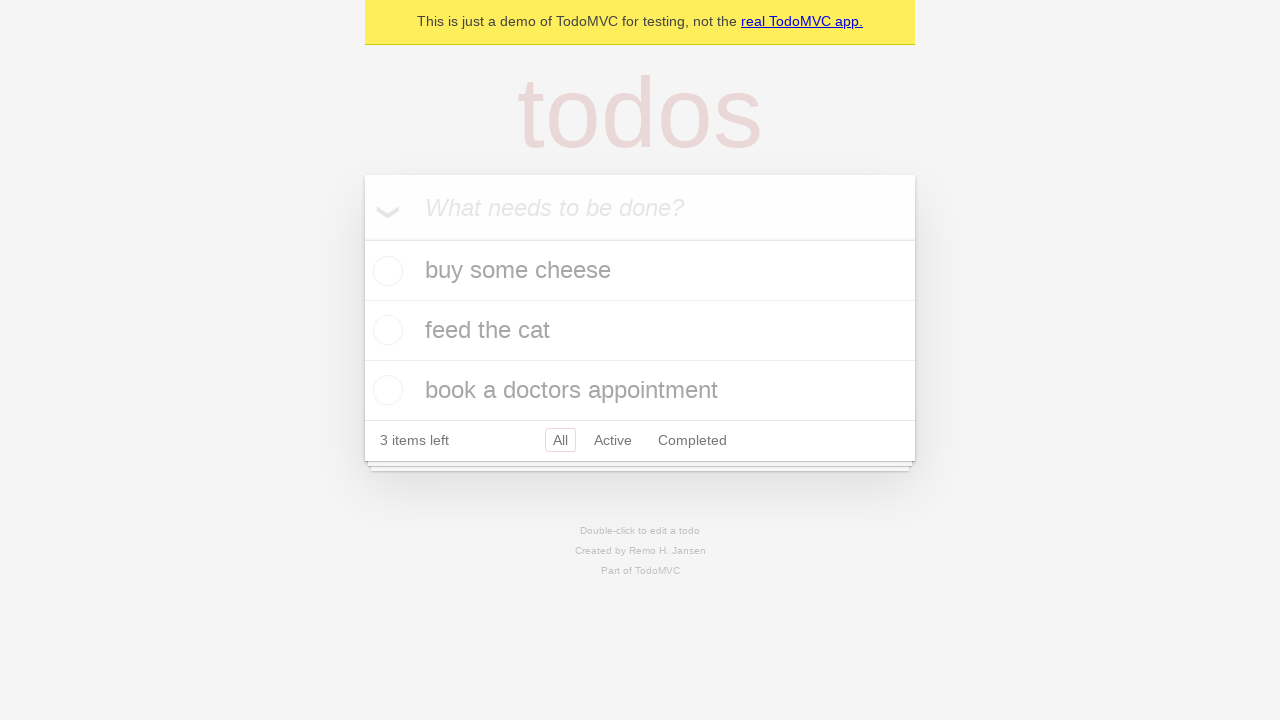

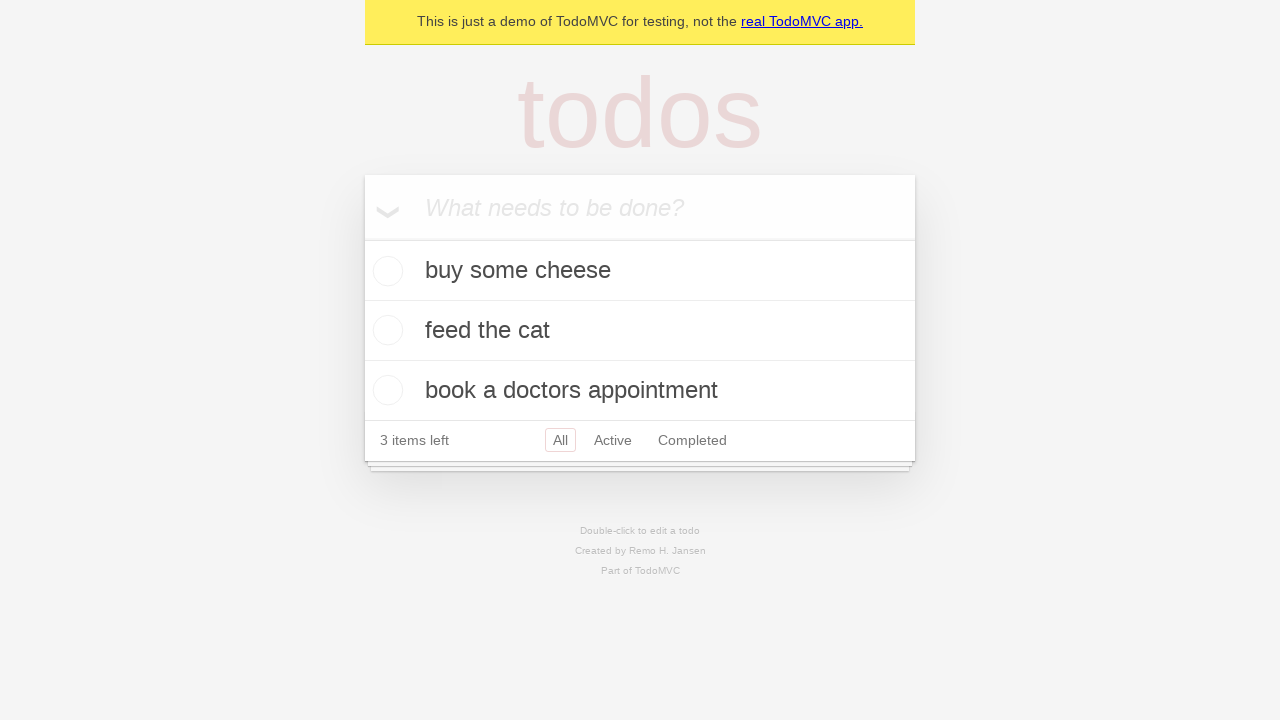